Searches for rings on the Bluestone jewelry website and counts the number of search results displayed

Starting URL: http://www.bluestone.com

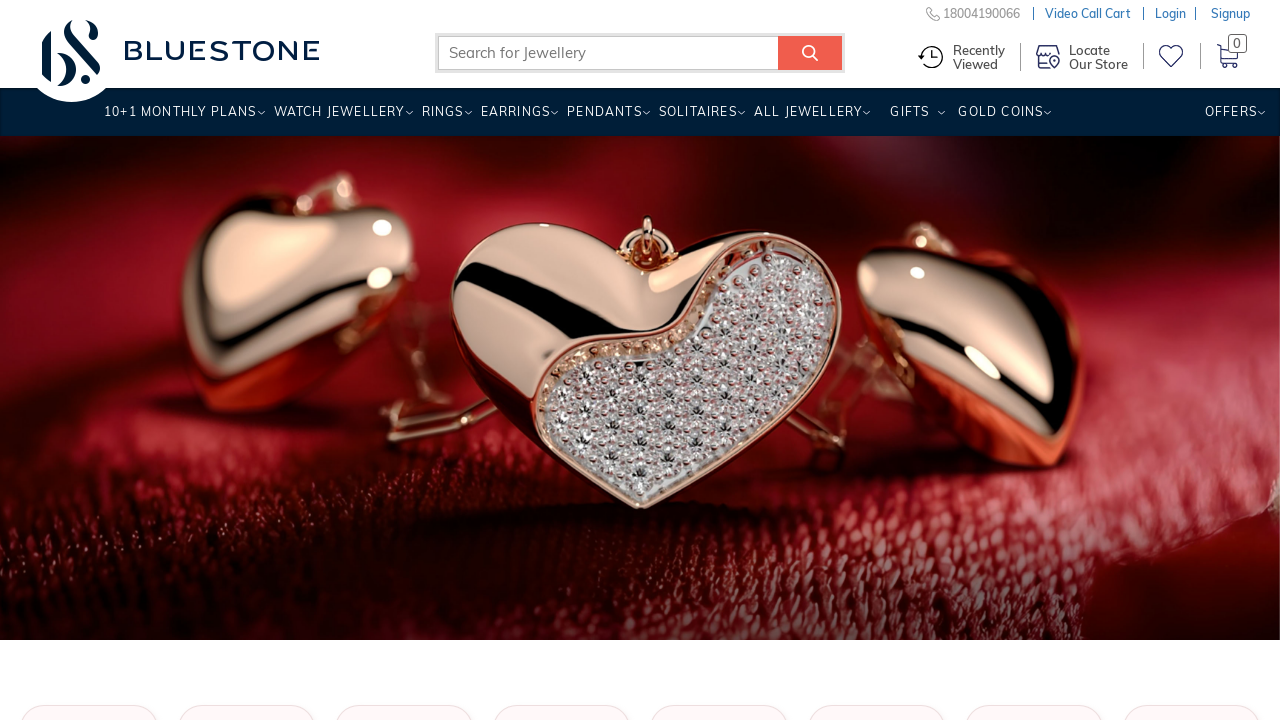

Filled search box with 'rings' on input#search_query_top_elastic_search
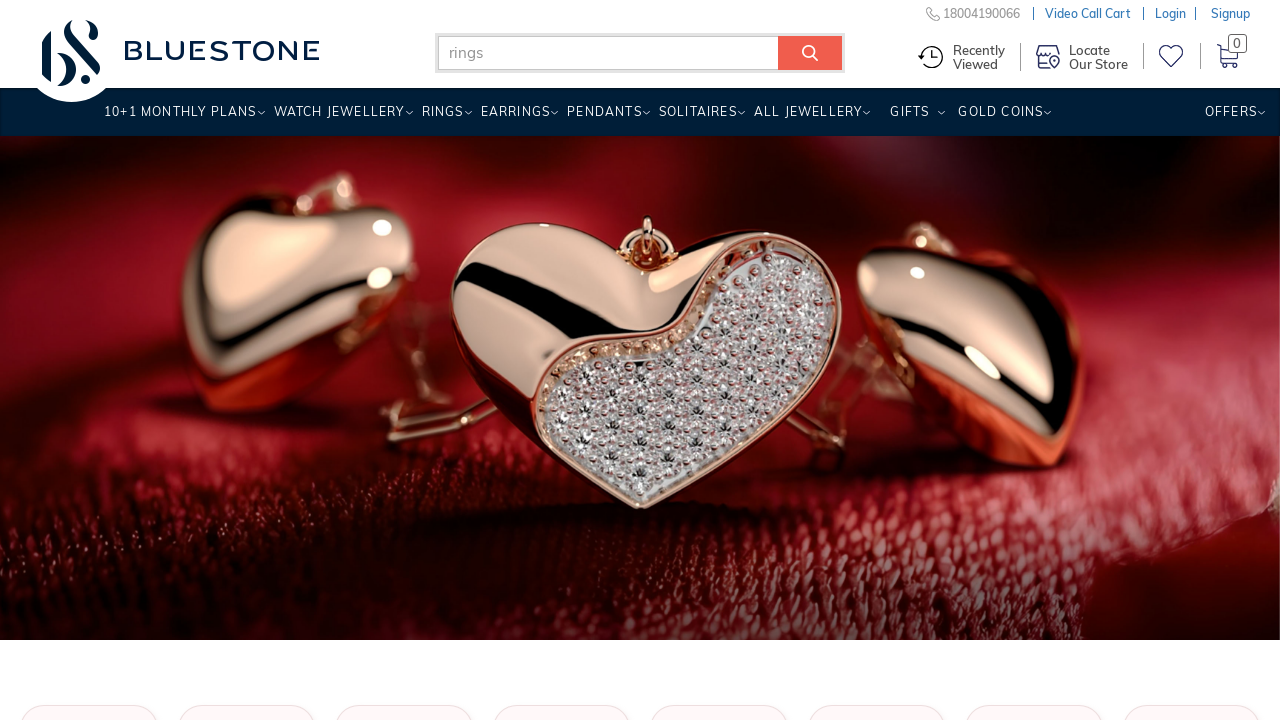

Pressed Enter to submit search for rings on input#search_query_top_elastic_search
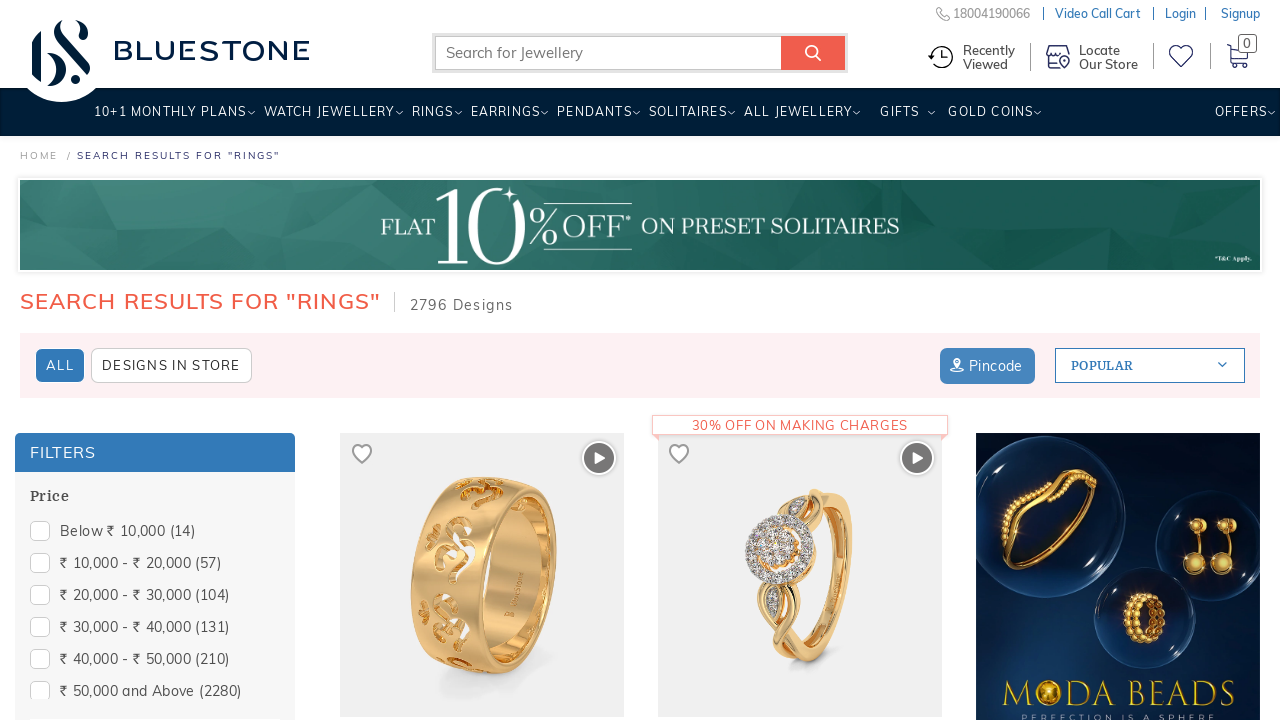

Search results loaded and product grid appeared
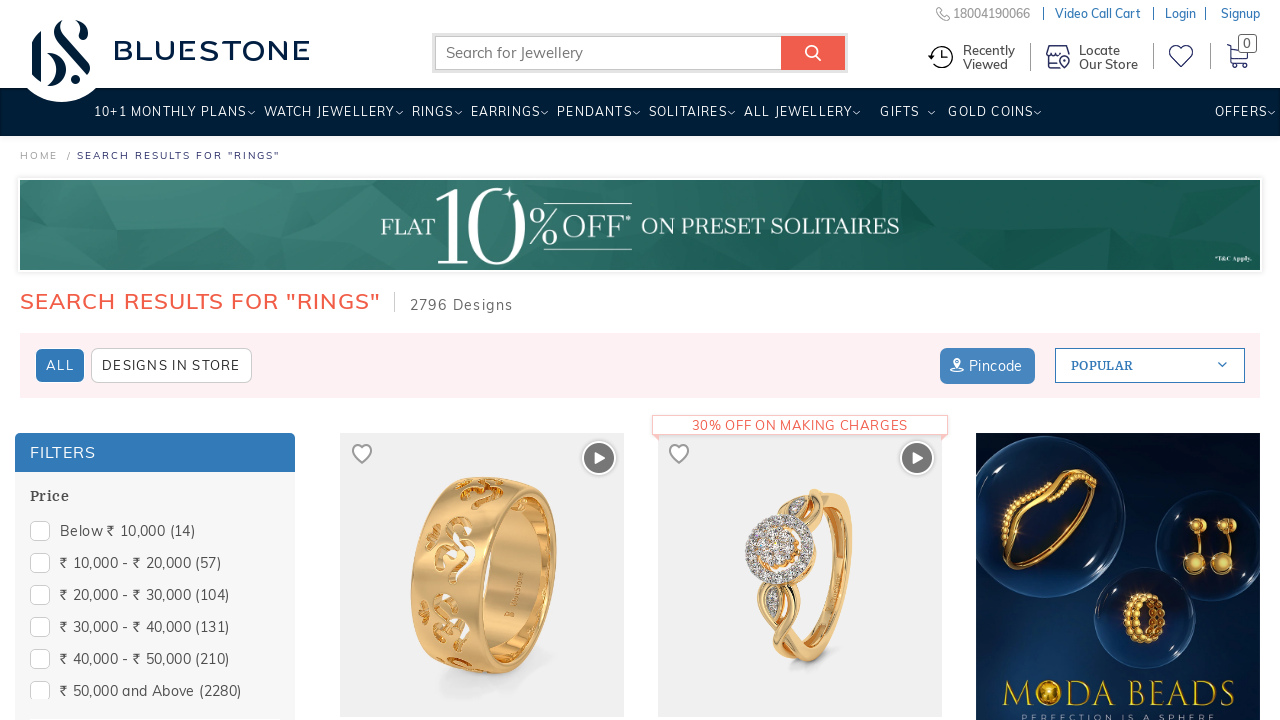

Located all ring product elements - total count: 26
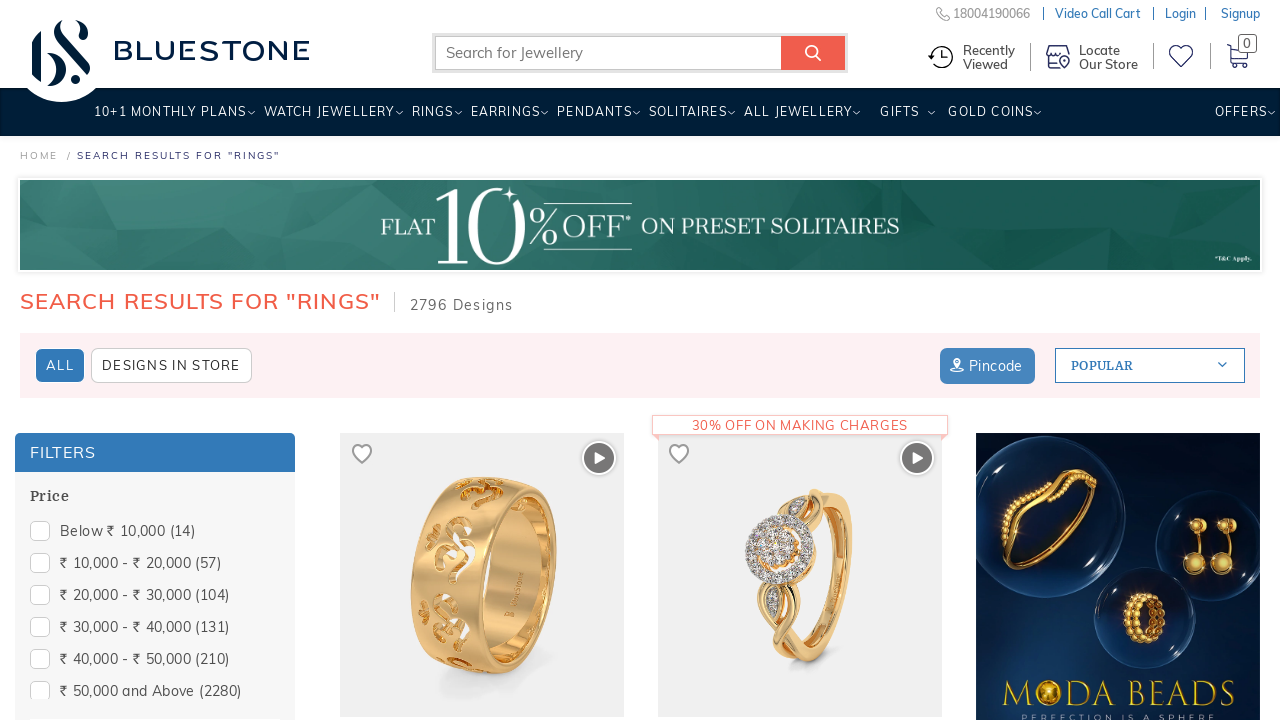

Printed total count of rings: 26
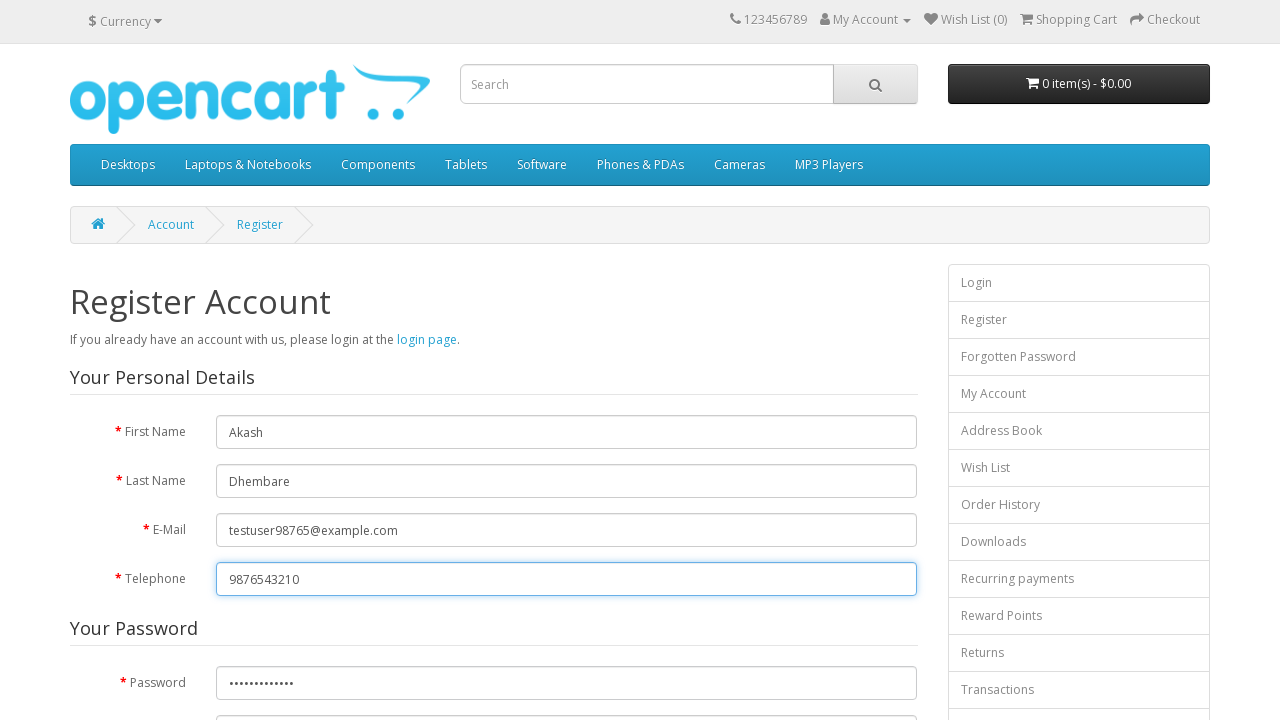

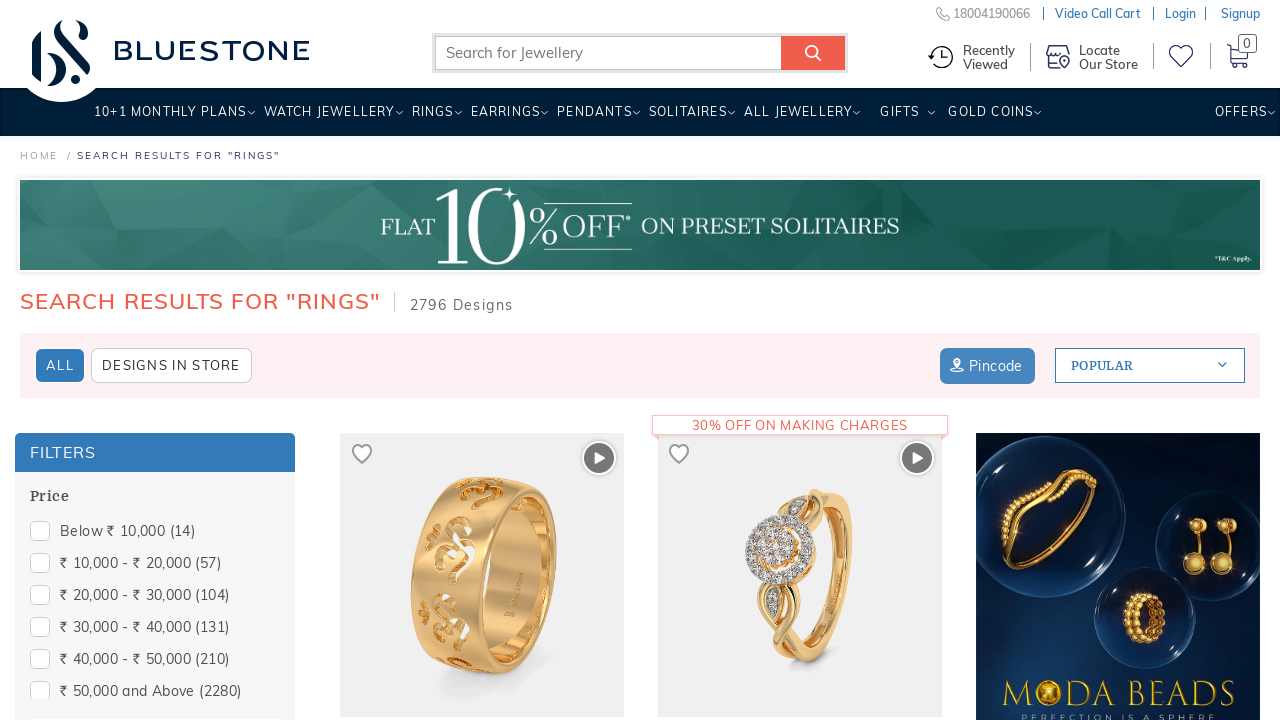